Tests that todo data persists after page reload

Starting URL: https://demo.playwright.dev/todomvc

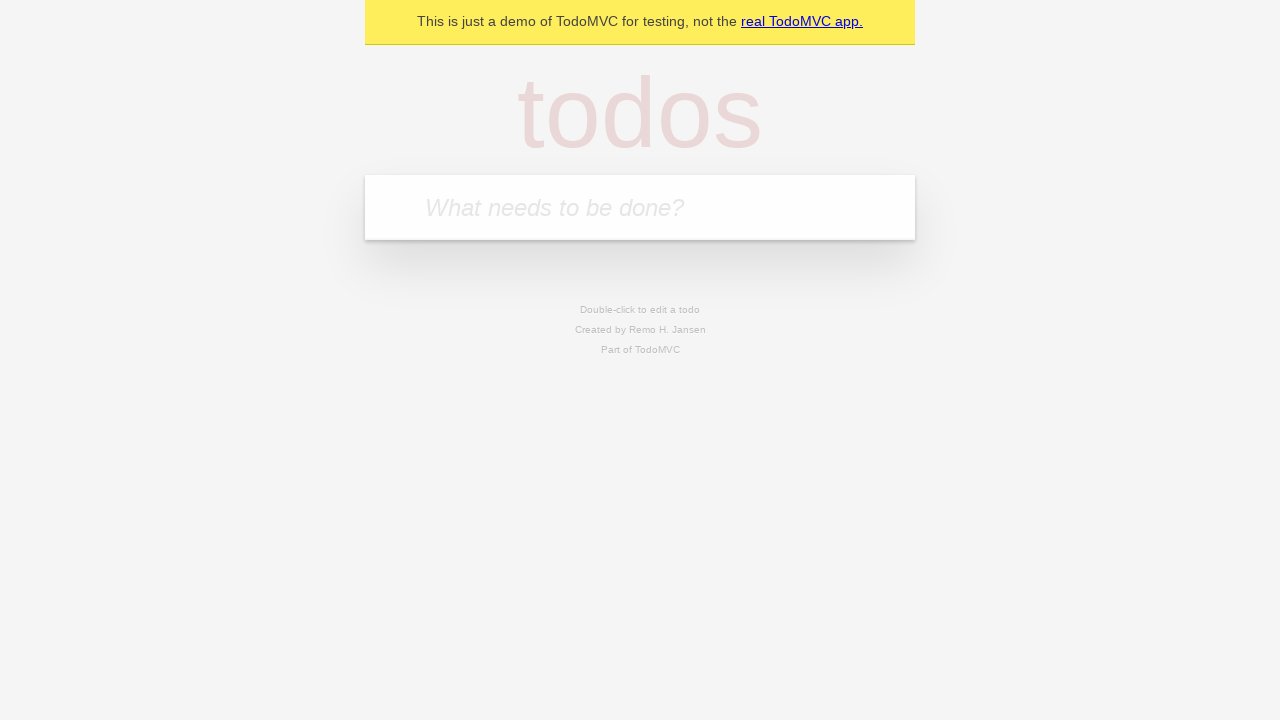

Filled new todo input with 'buy some cheese' on .new-todo
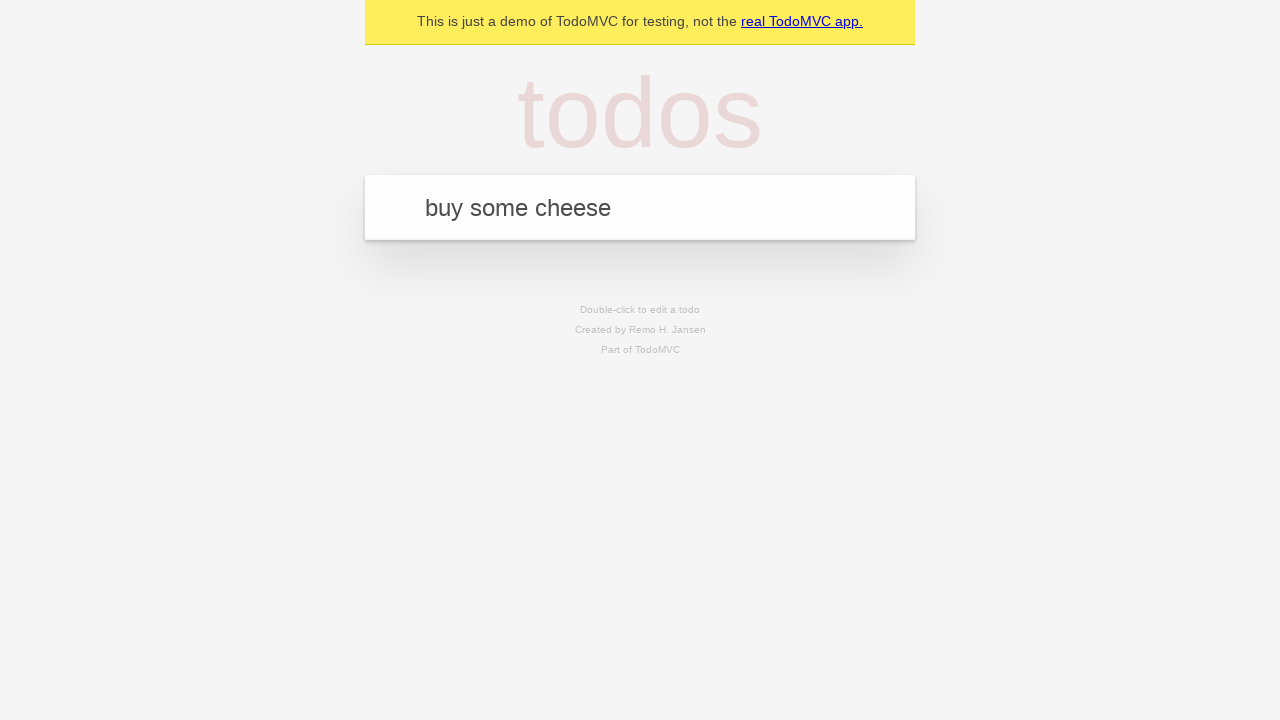

Pressed Enter to create first todo on .new-todo
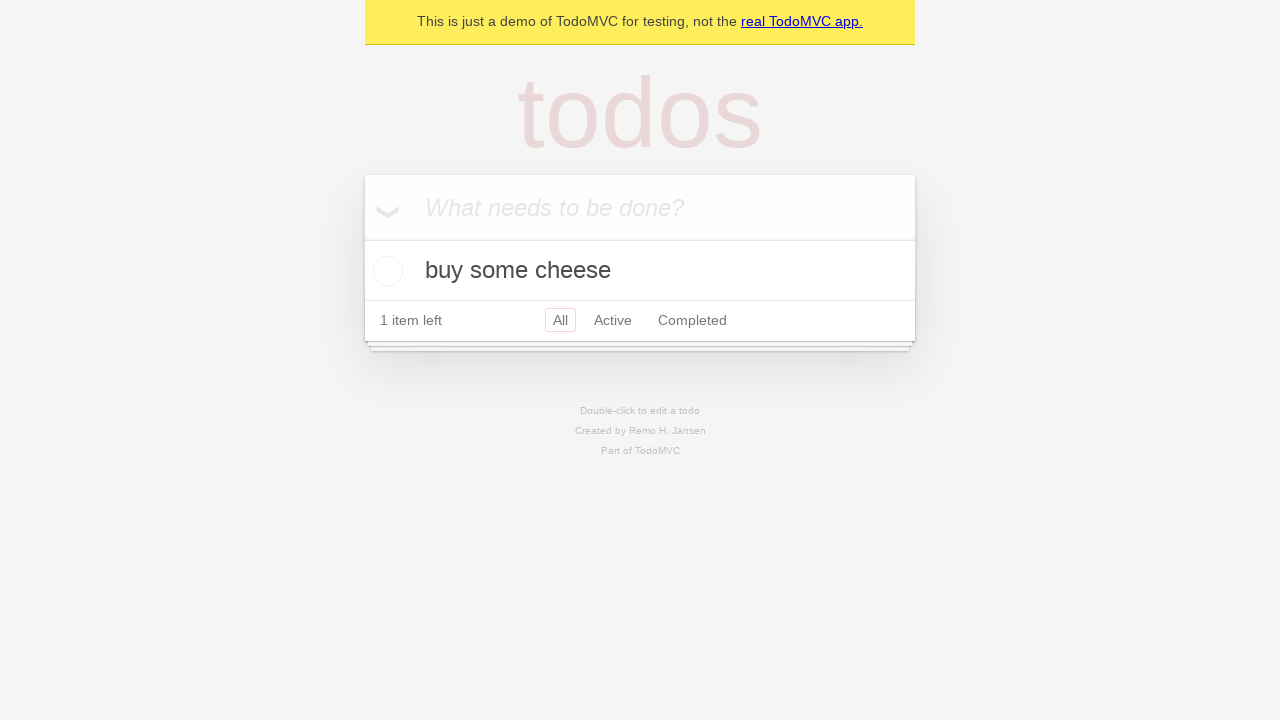

Filled new todo input with 'feed the cat' on .new-todo
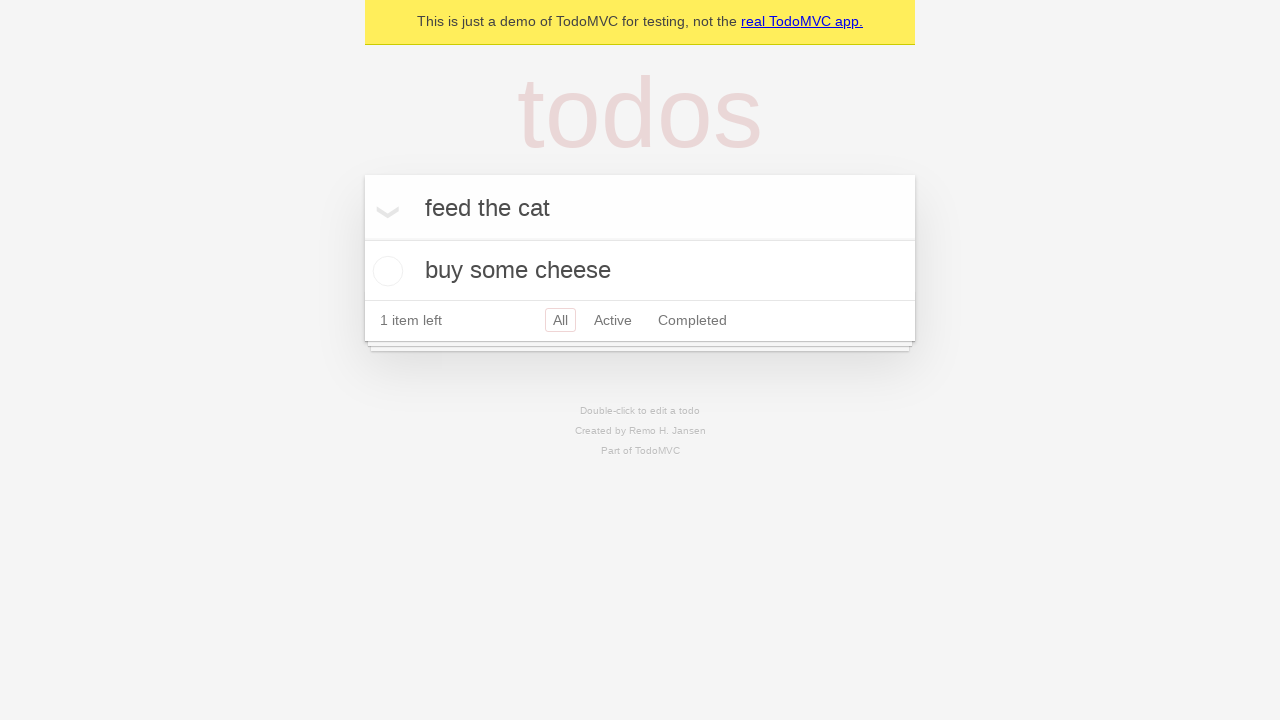

Pressed Enter to create second todo on .new-todo
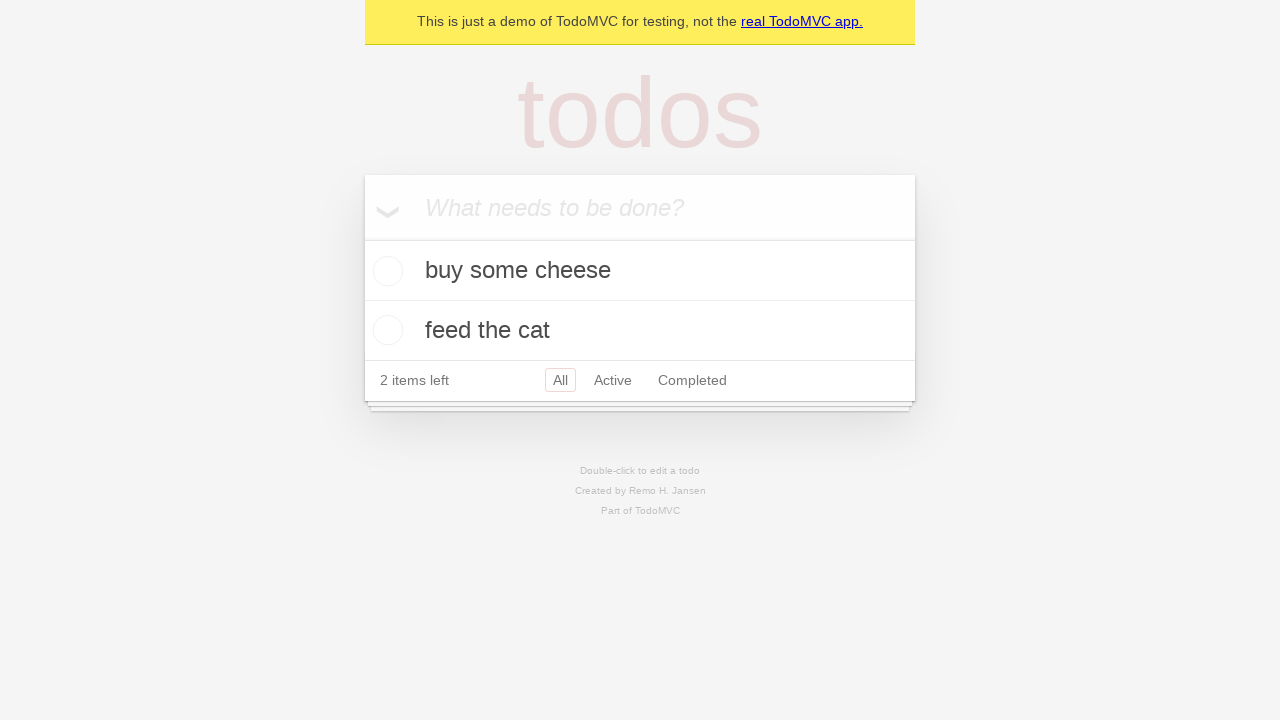

Both todo items loaded in the list
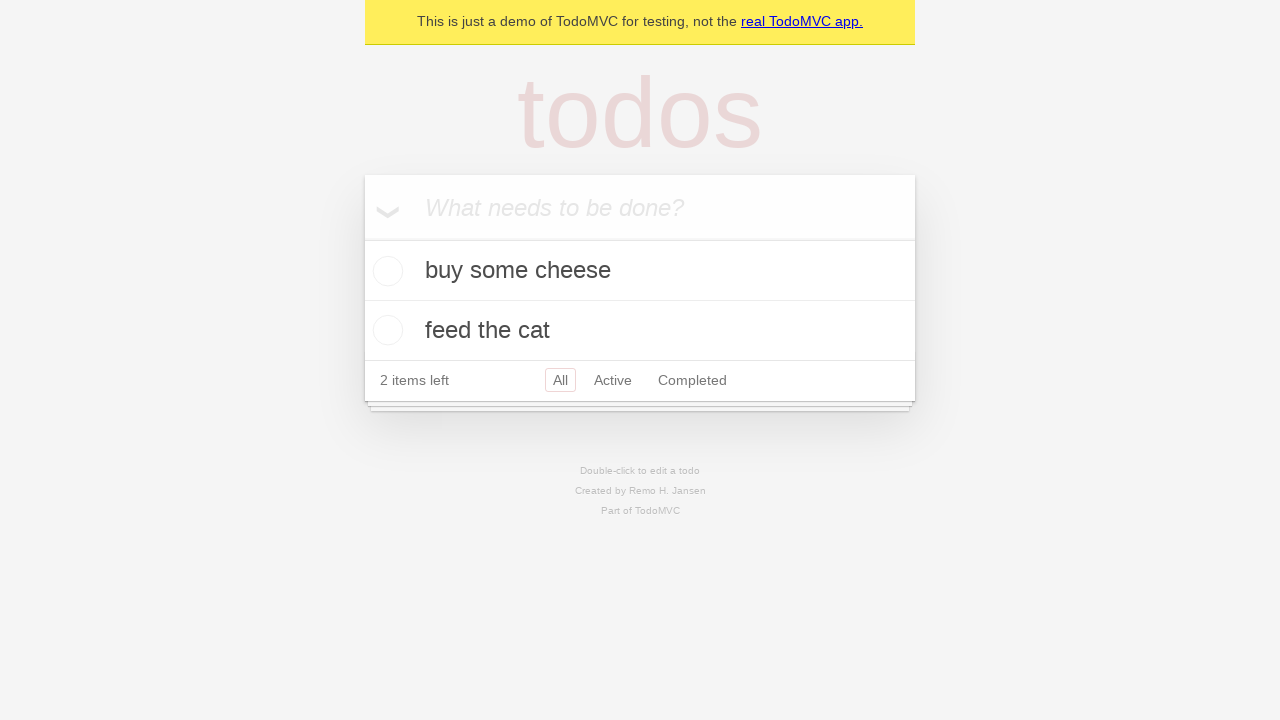

Checked the first todo as completed at (385, 271) on .todo-list li >> nth=0 >> .toggle
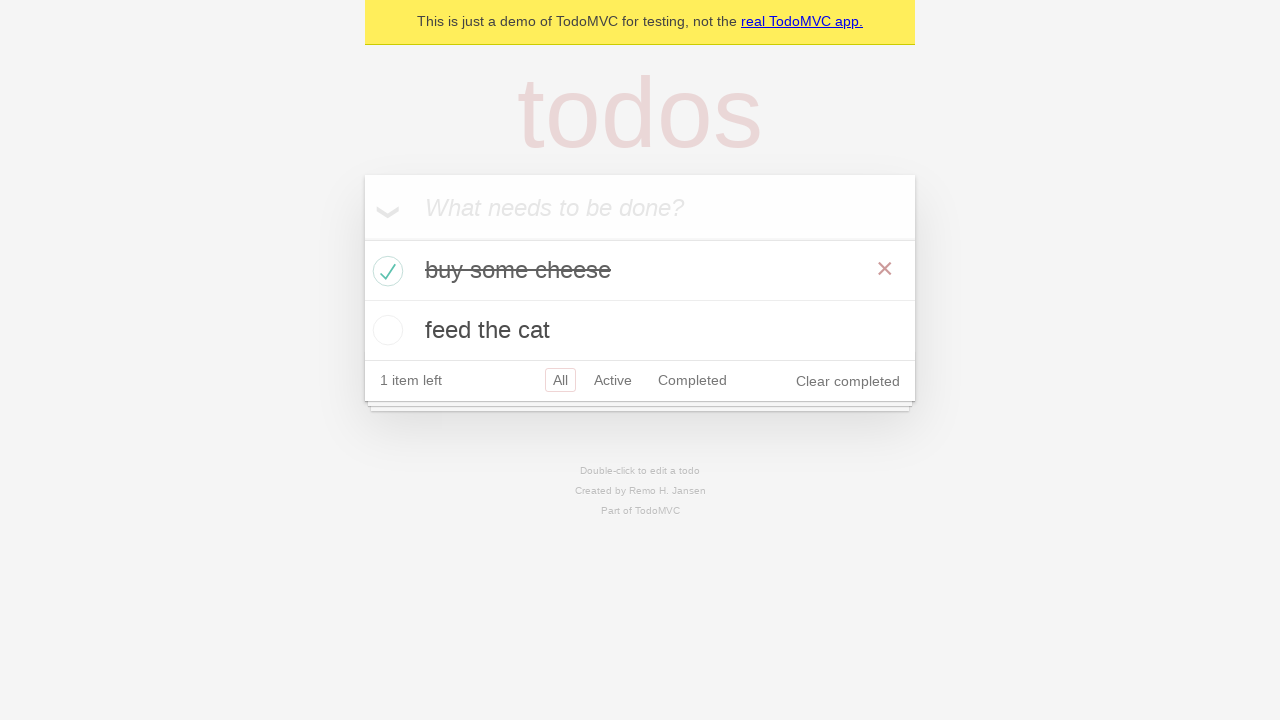

Reloaded the page to verify data persistence
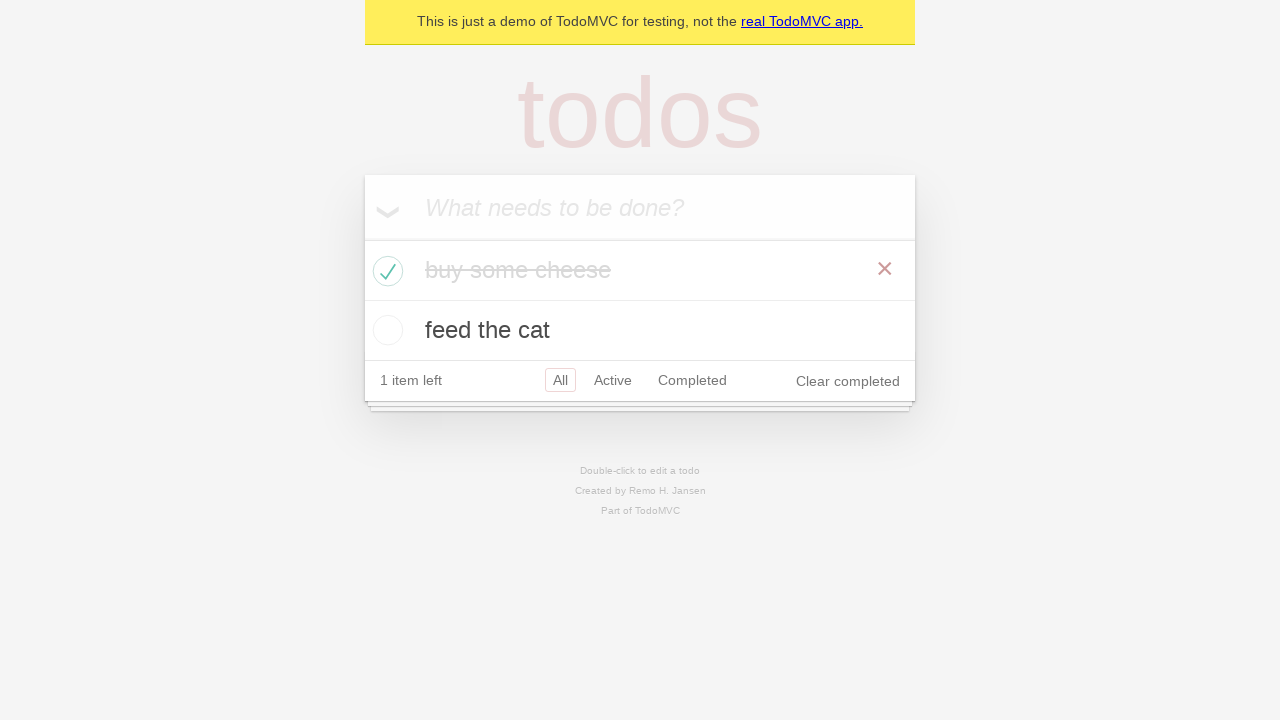

Todo items persisted after page reload
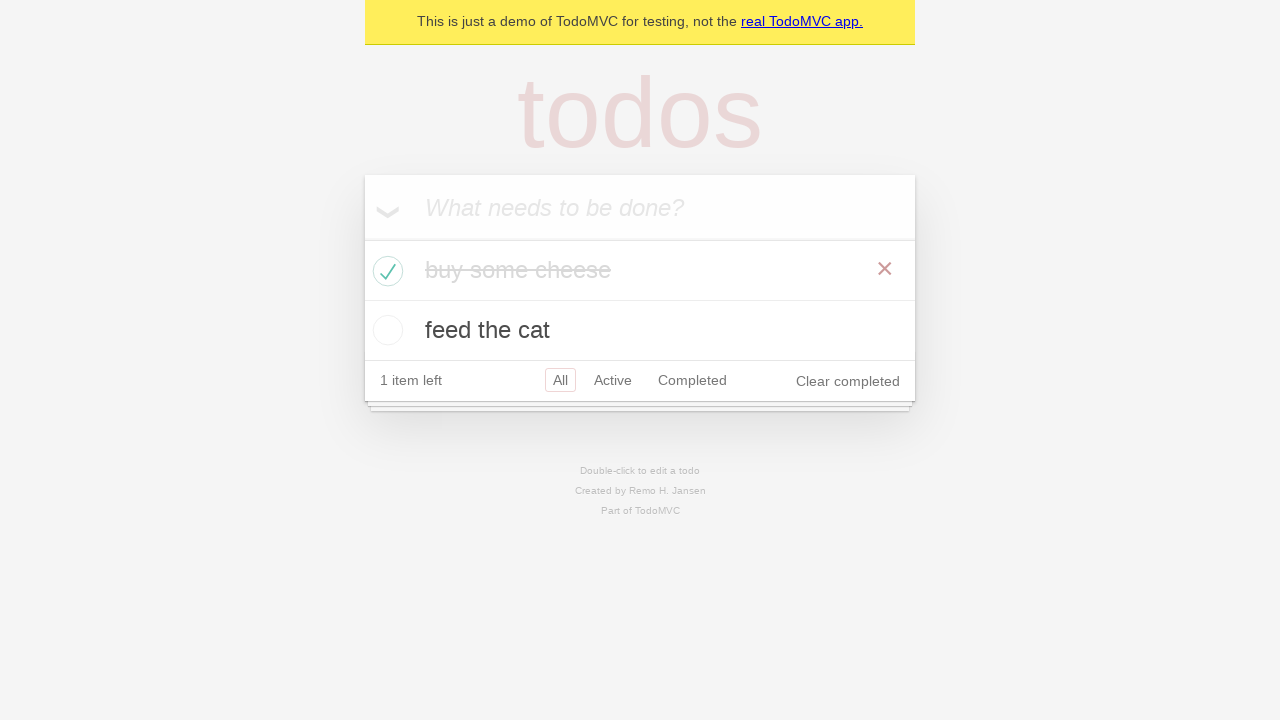

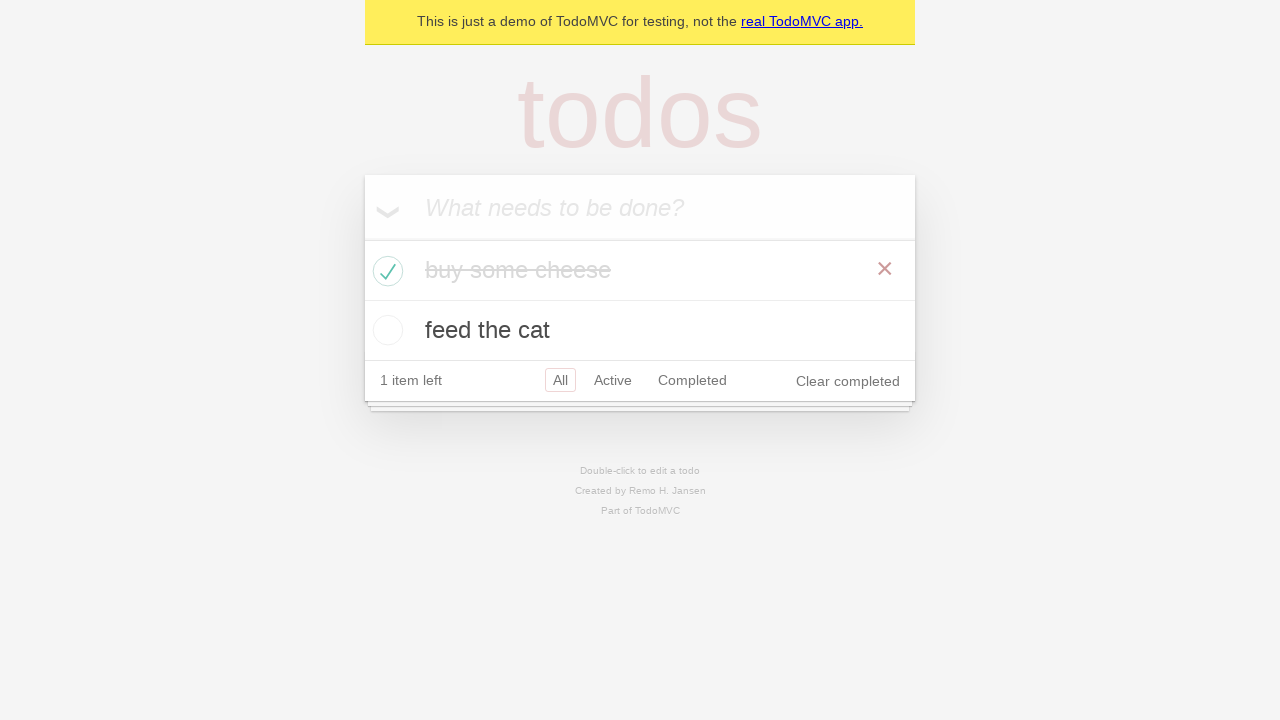